Tests the datepicker functionality by navigating to the page and selecting today's date

Starting URL: https://formy-project.herokuapp.com

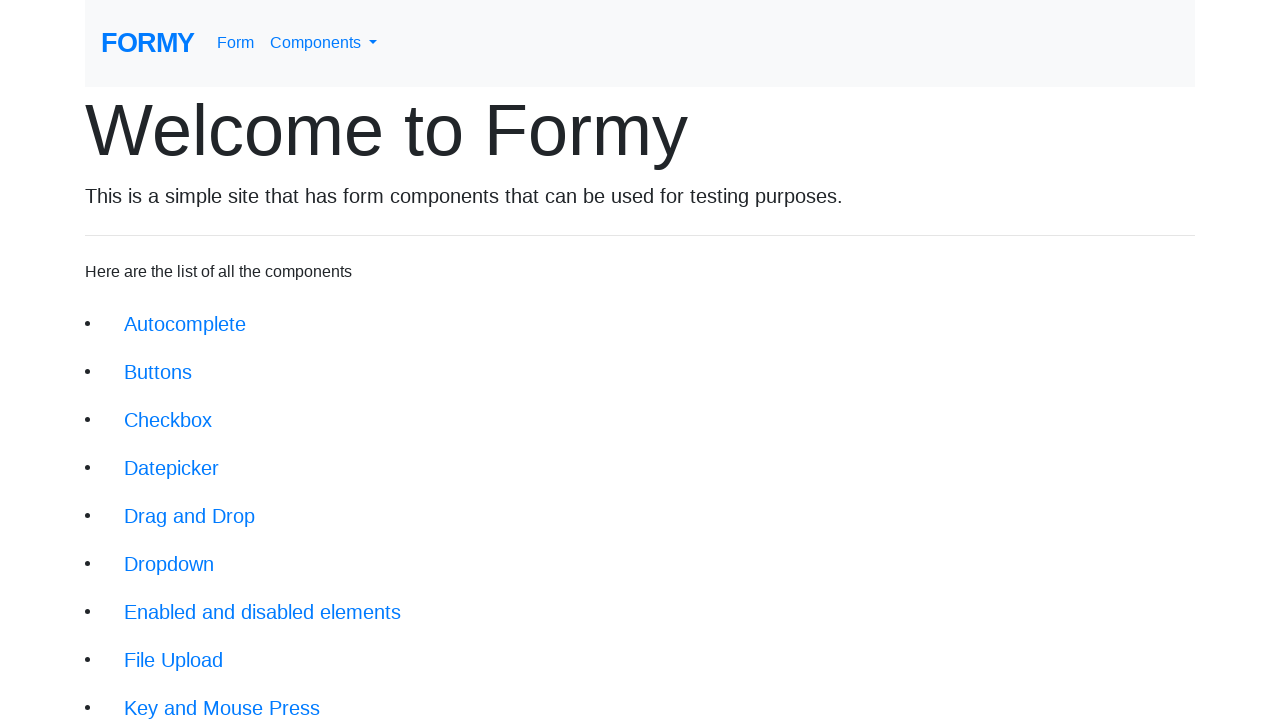

Clicked on datepicker link at (172, 468) on xpath=//li/a[@href='/datepicker']
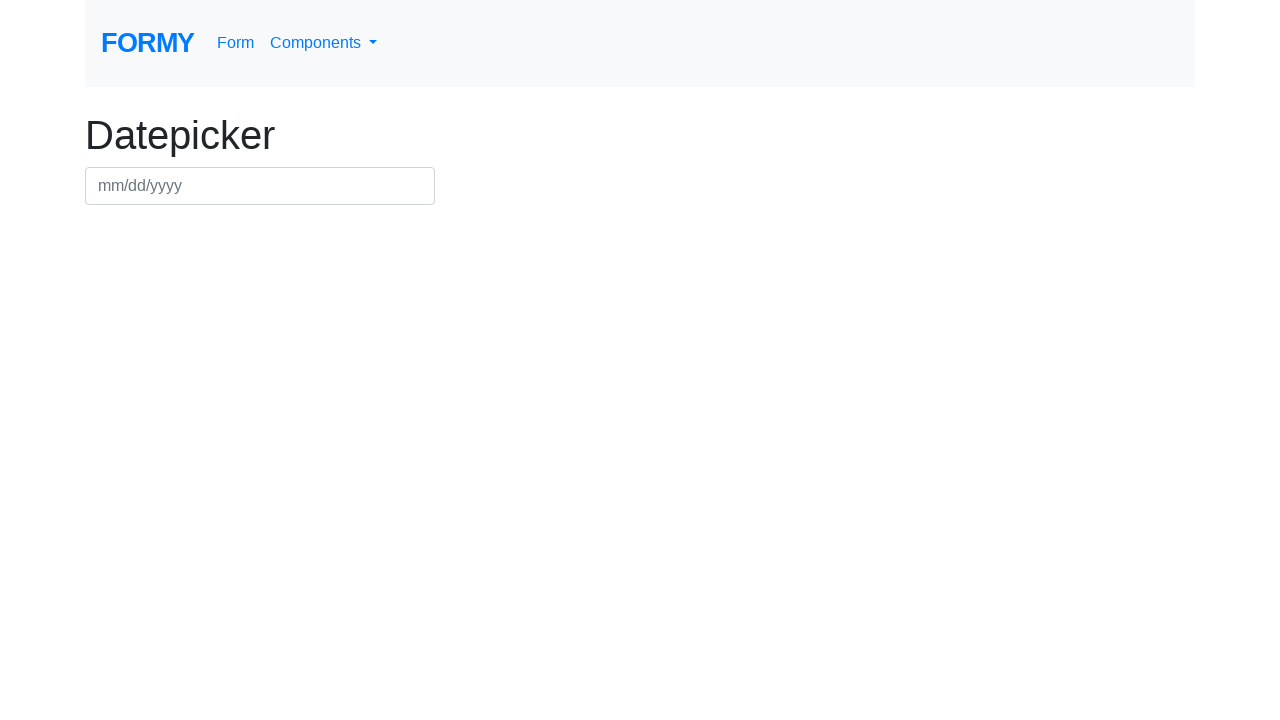

Clicked on datepicker input field at (260, 186) on xpath=//div[@class='row']//input[@id='datepicker']
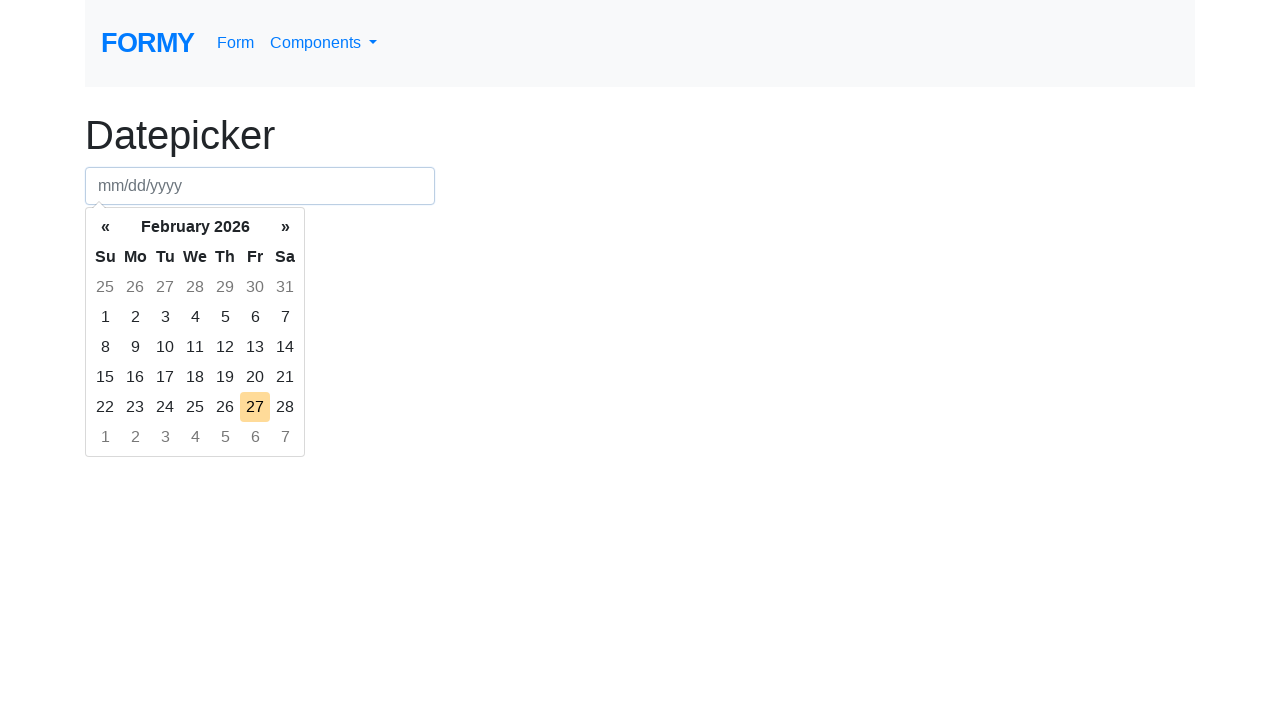

Selected today's date from the datepicker at (255, 407) on xpath=/html/body/div[2]/div[1]/table/tbody/tr/td[@class='today day']
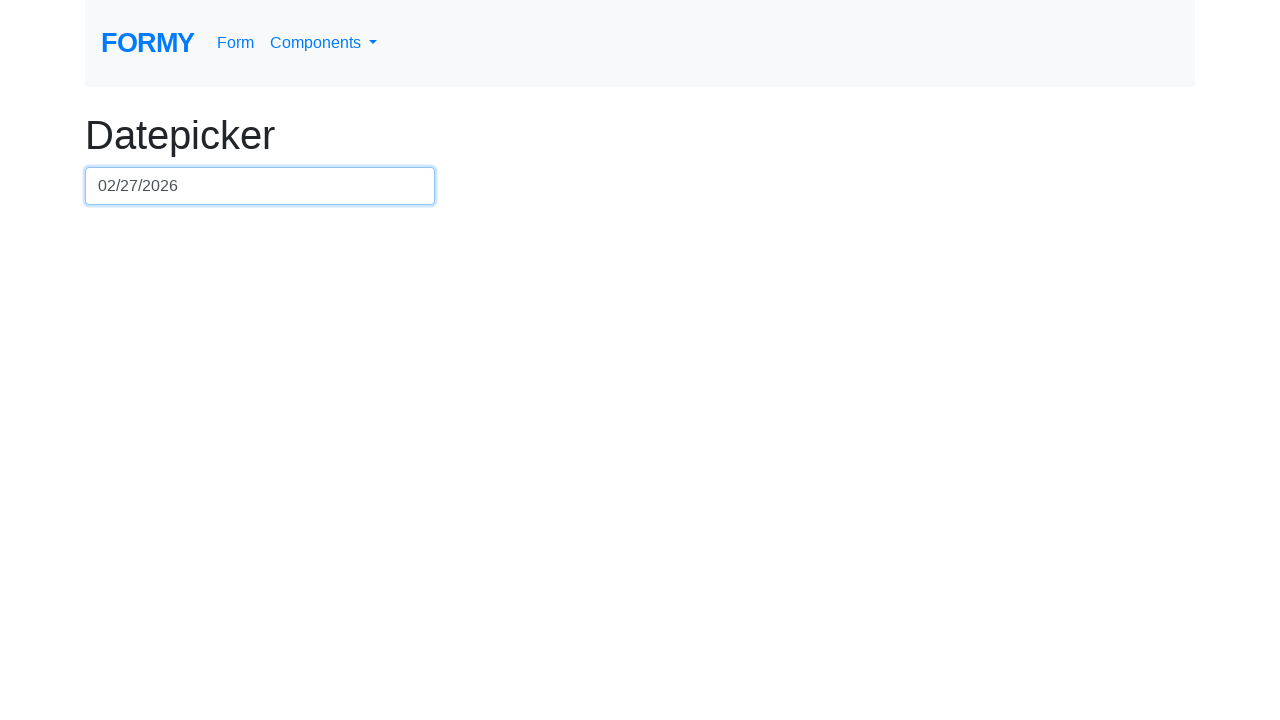

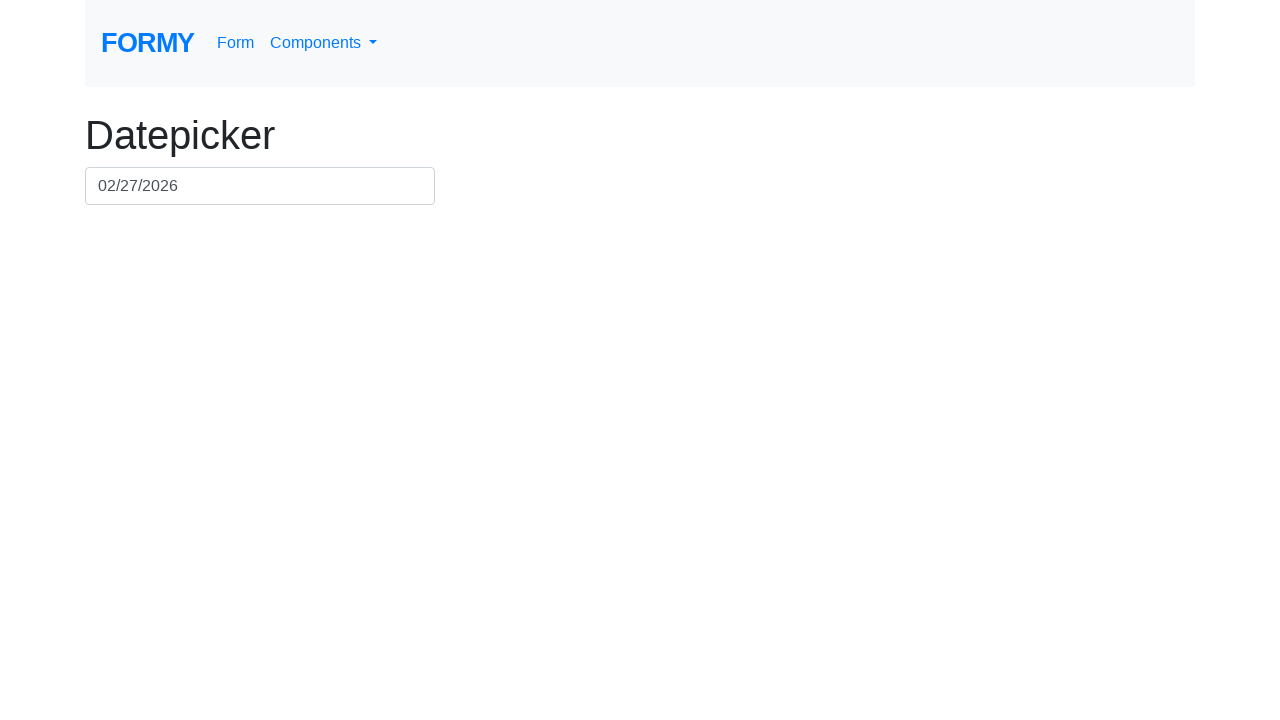